Tests getting text content from the logo element

Starting URL: https://duckduckgo.com/

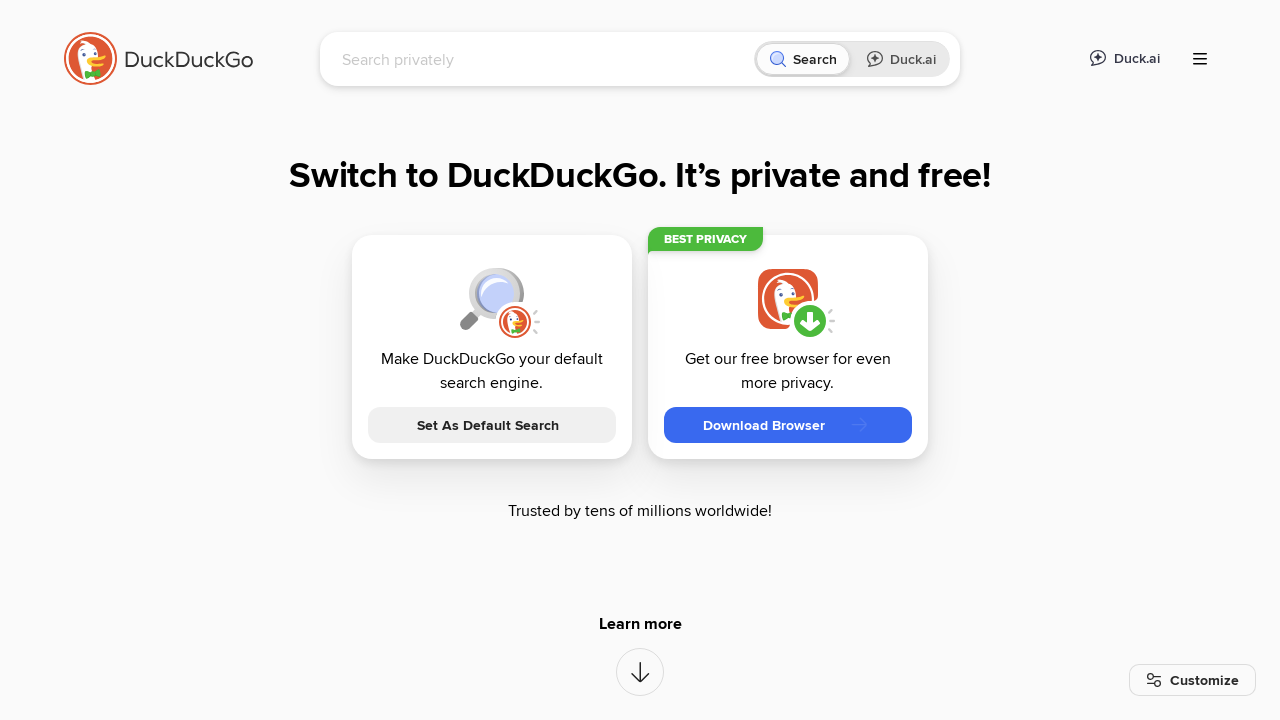

Located logo element using XPath selector
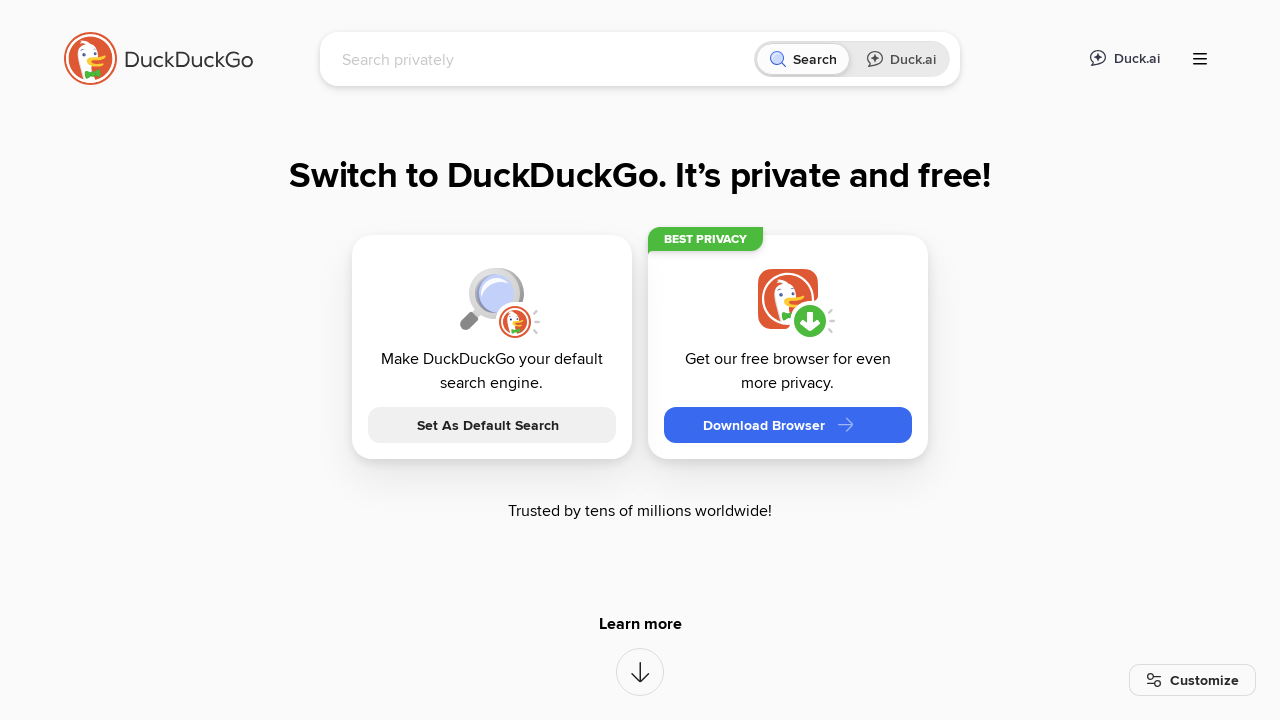

Retrieved text content from logo element
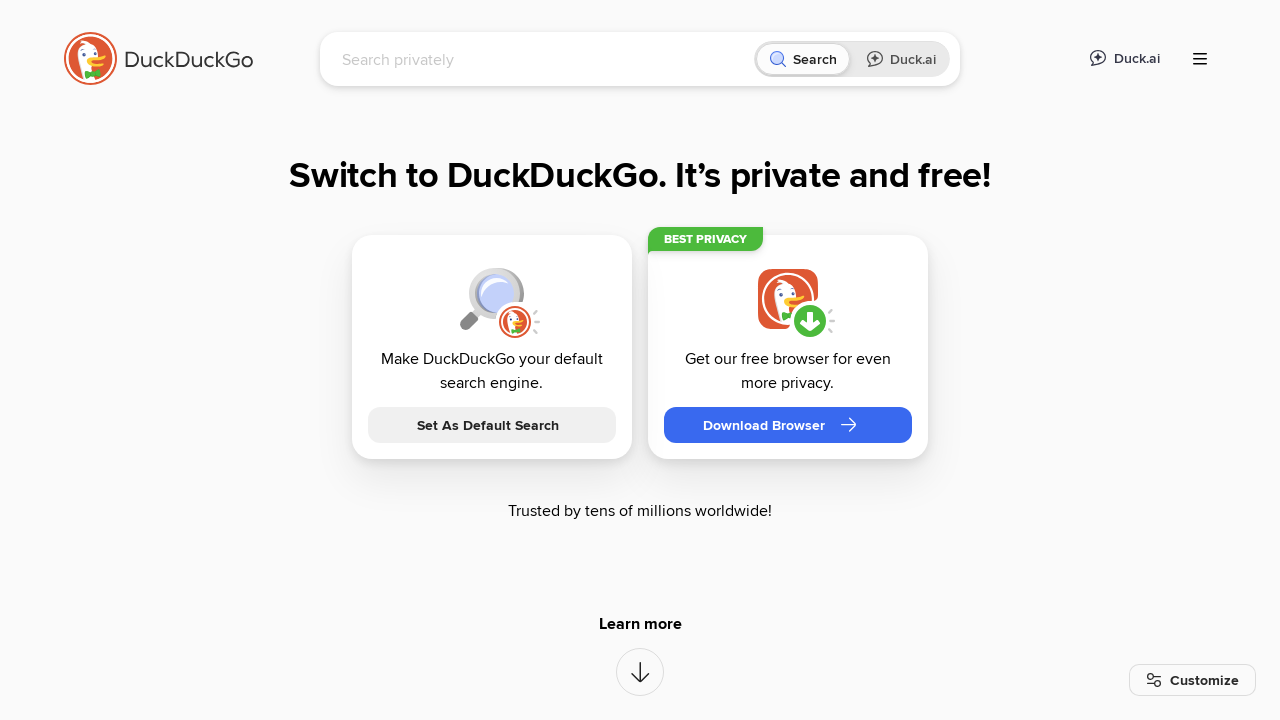

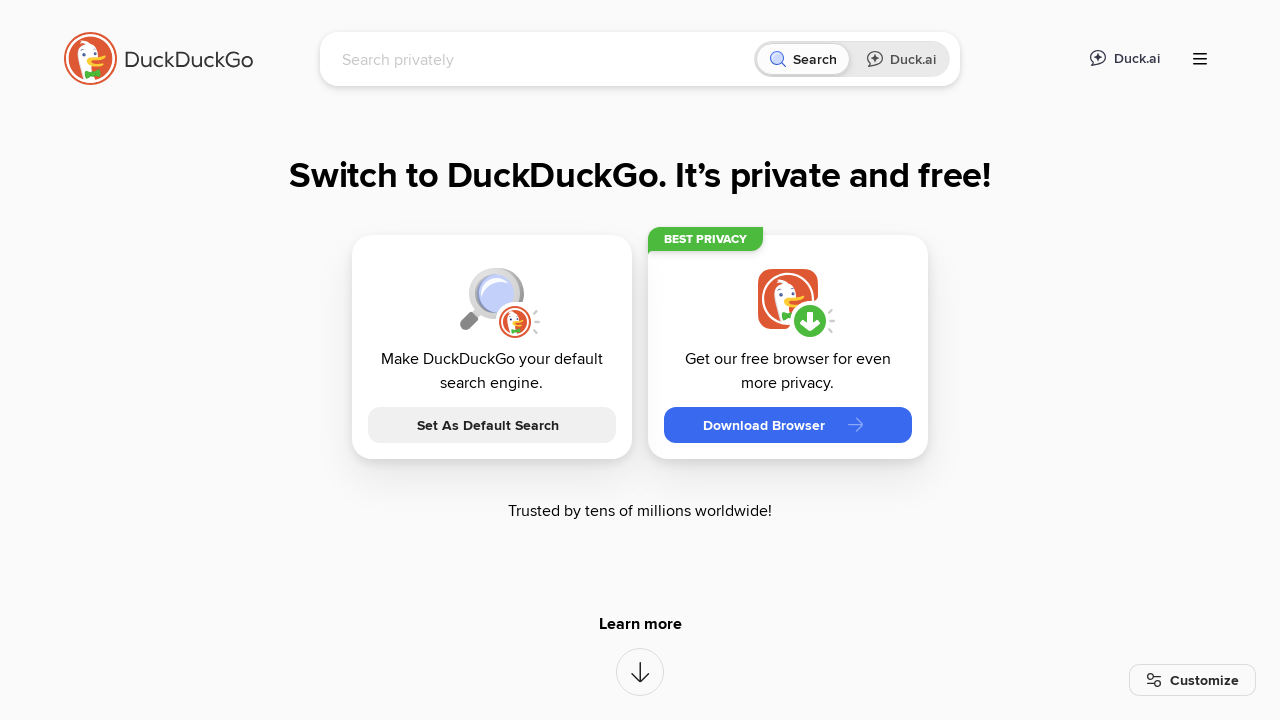